Tests interaction with a Telerik AJAX loading panel demo by clicking on a date cell in a calendar component

Starting URL: https://demos.telerik.com/aspnet-ajax/ajaxloadingpanel/functionality/explicit-show-hide/defaultcs.aspx

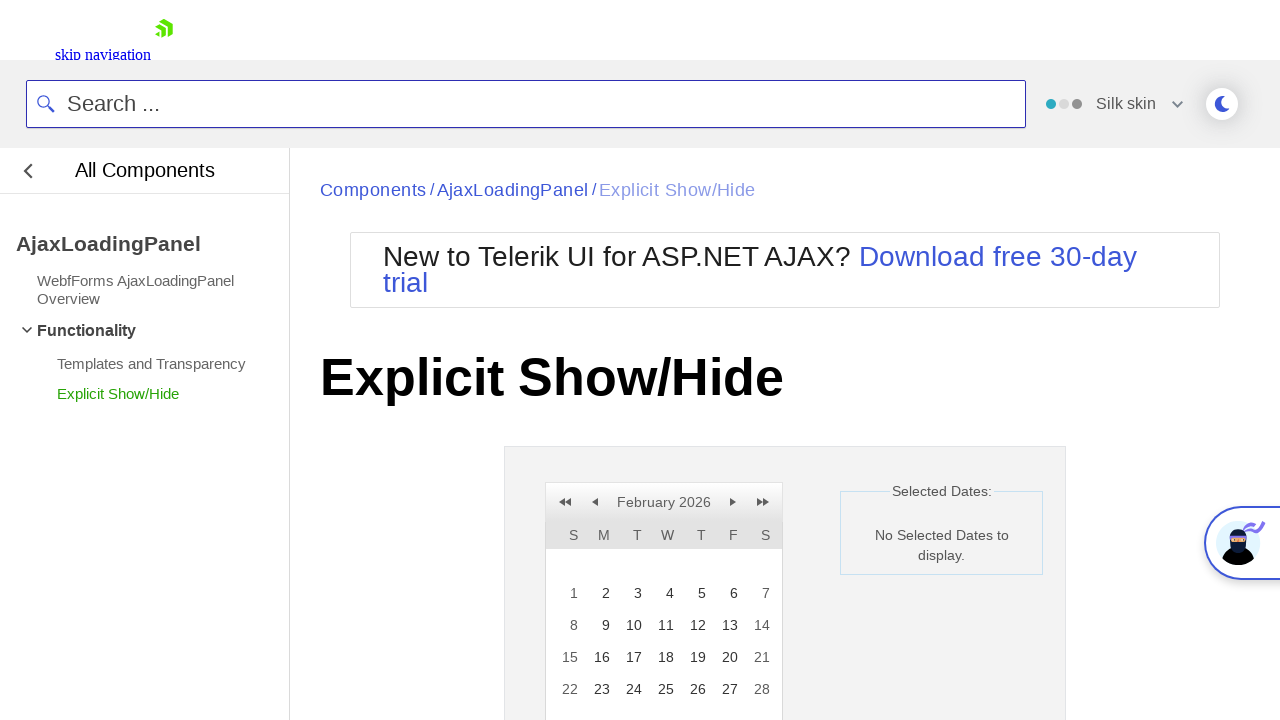

Navigated to Telerik AJAX loading panel demo page
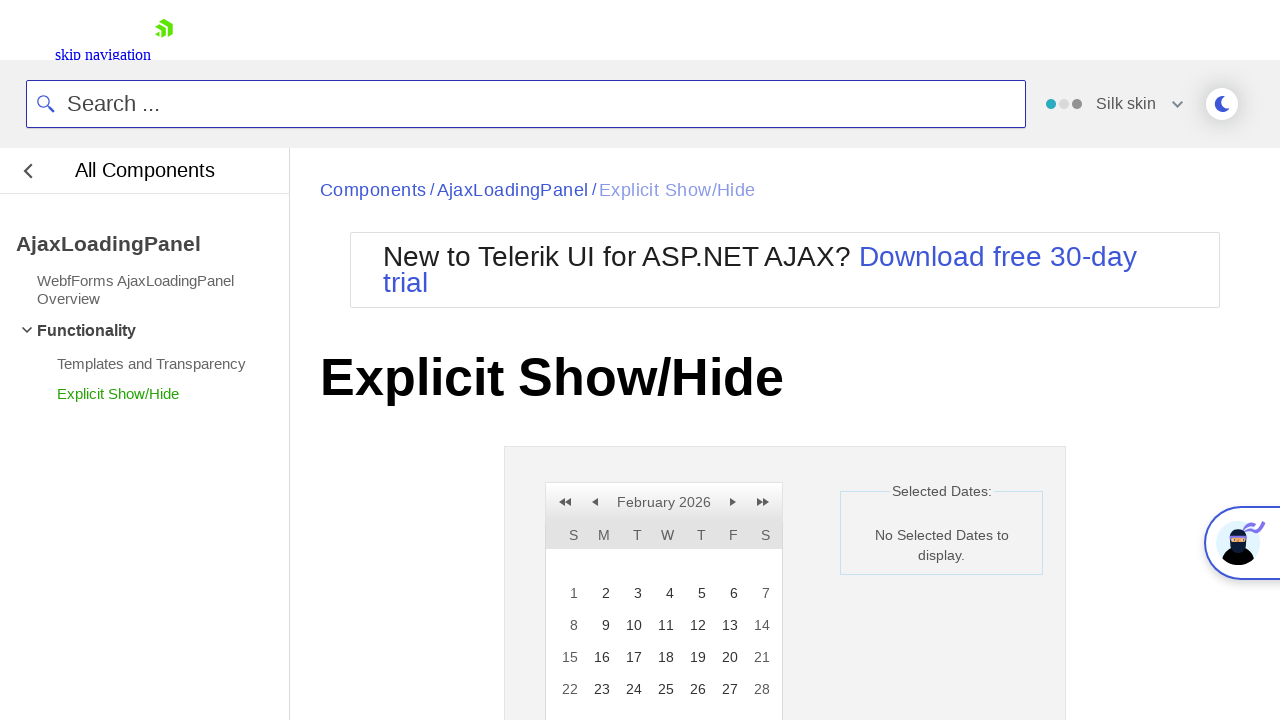

Clicked on date cell in calendar (row 3, column 1) at (565, 625) on xpath=//*[@class='rcMainTable']/tbody/tr[3]/td[1]
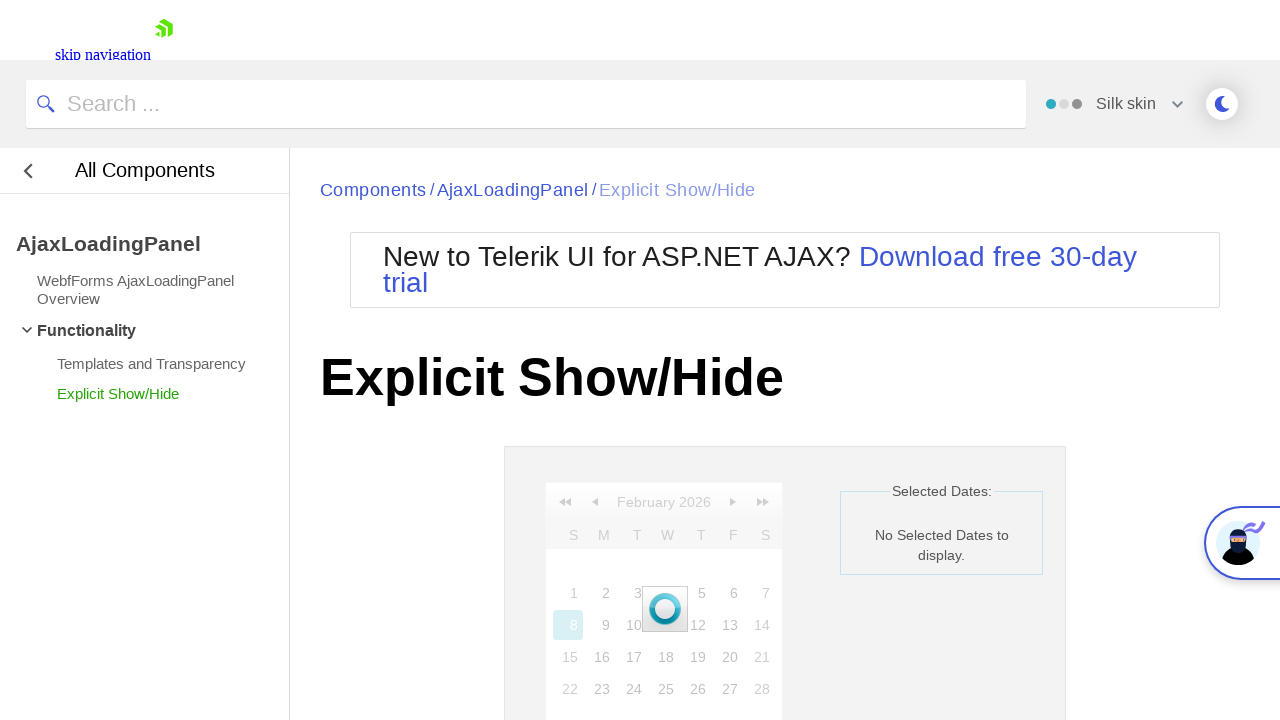

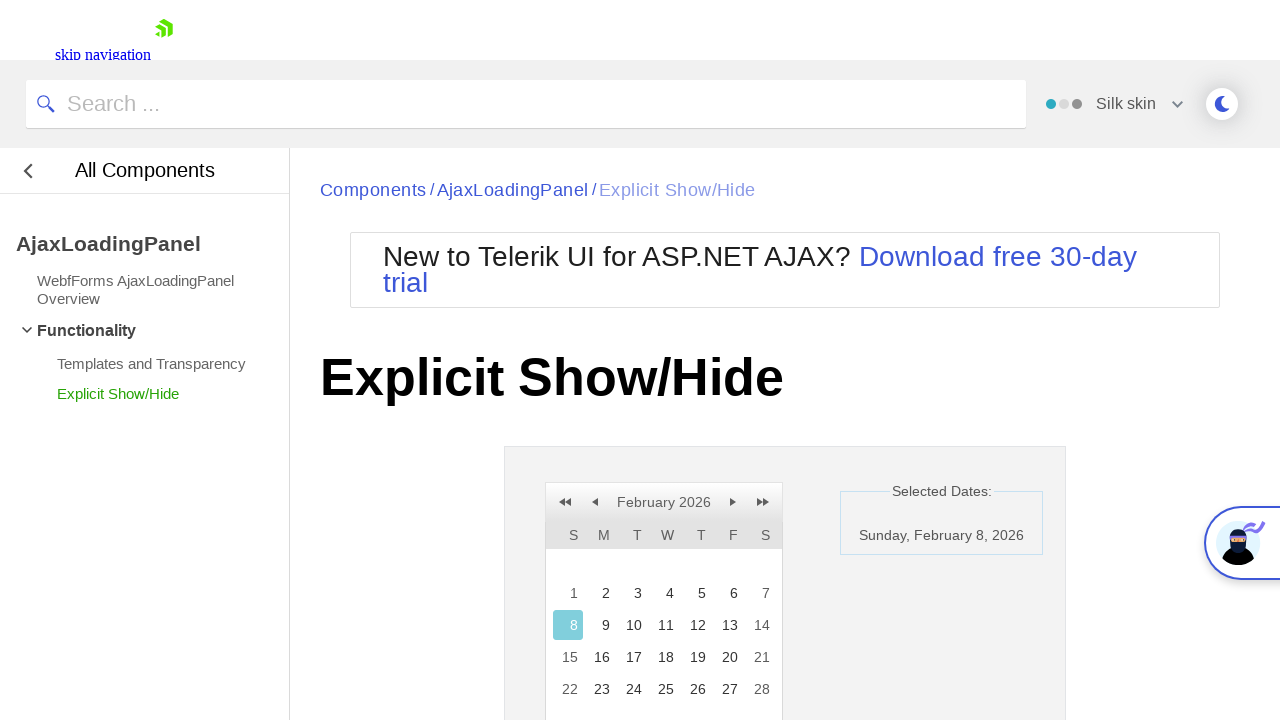